Navigates to the Rahul Shetty Academy homepage and waits for the page to load

Starting URL: https://rahulshettyacademy.com

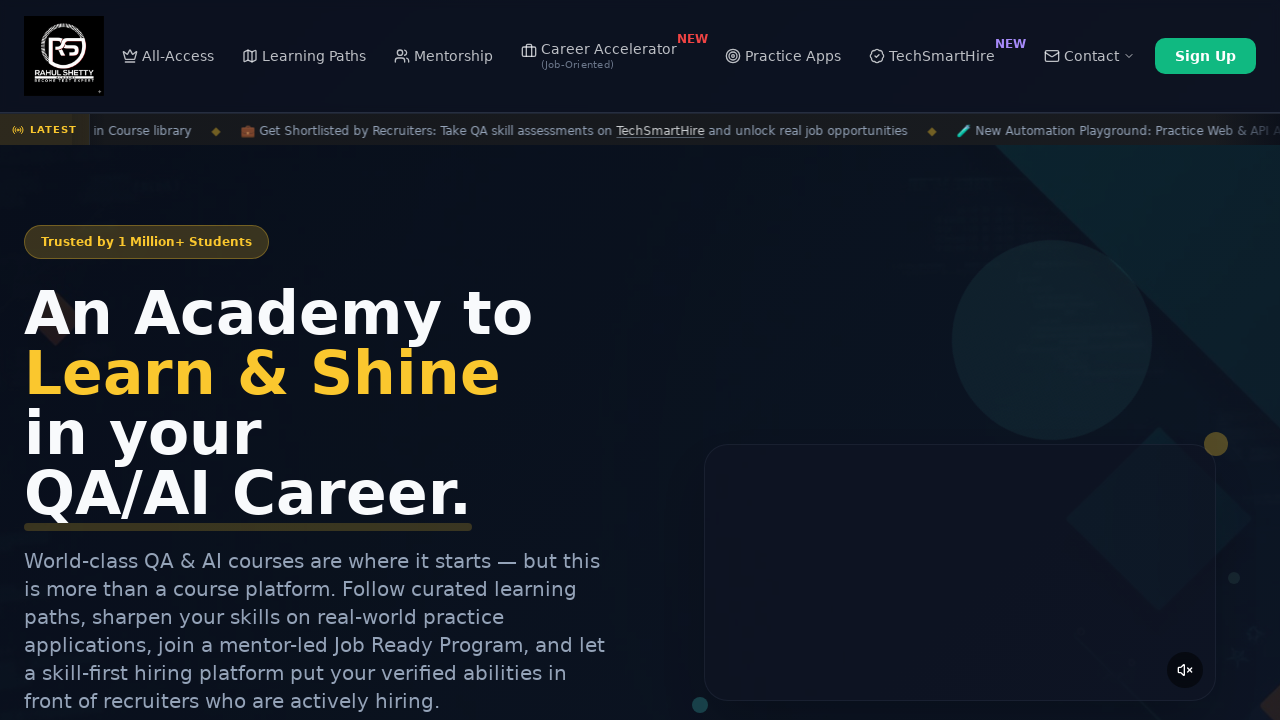

Waited for page to reach networkidle state on Rahul Shetty Academy homepage
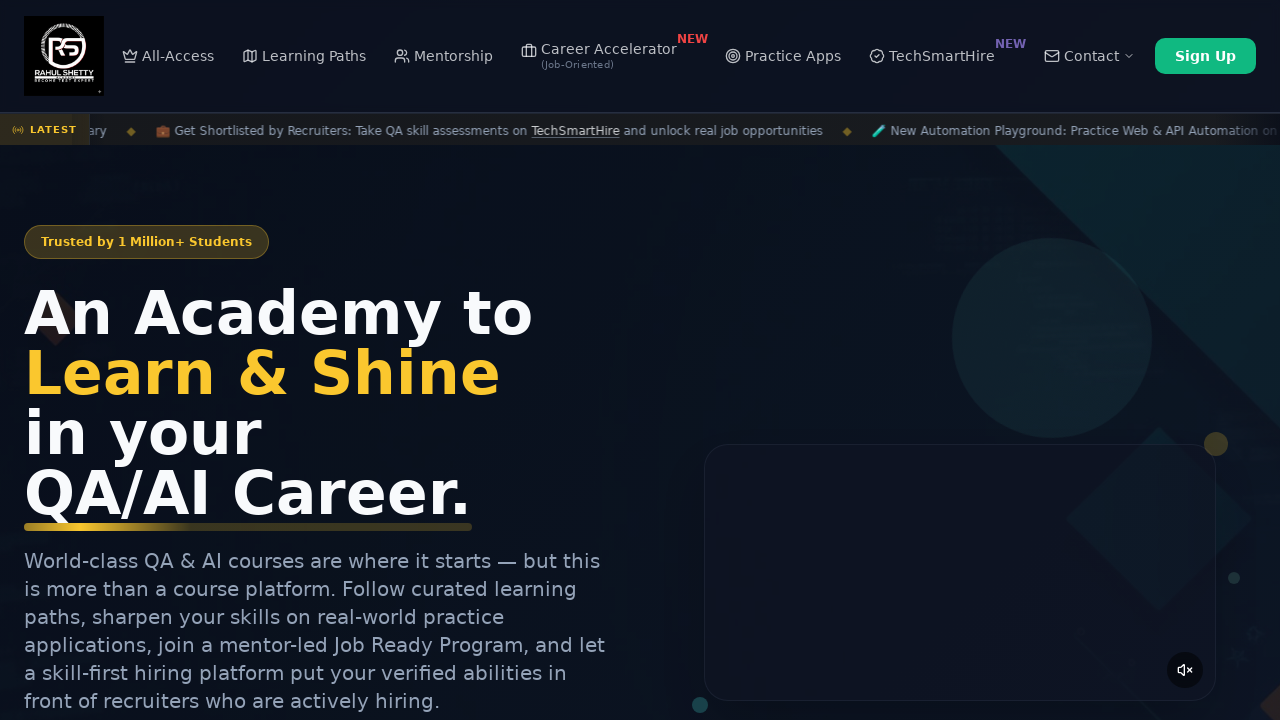

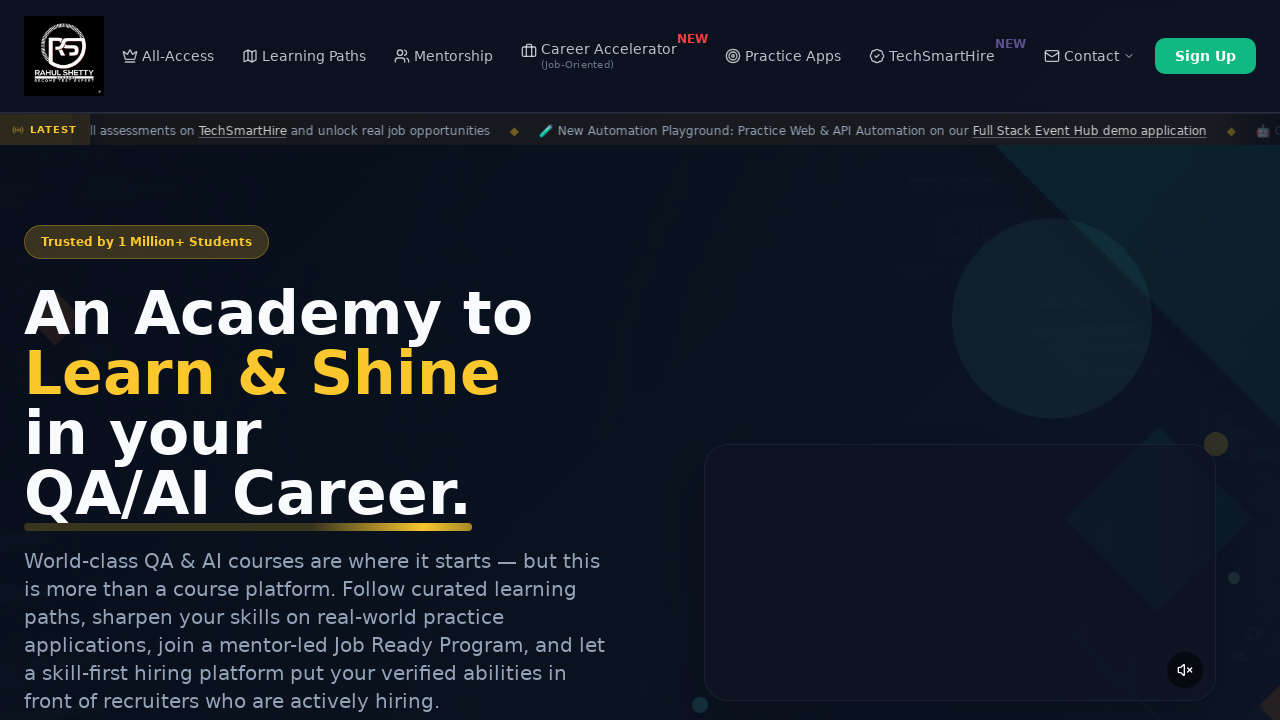